Tests the window handling functionality by verifying page text and title, then clicking a link that opens a new window

Starting URL: https://the-internet.herokuapp.com/windows

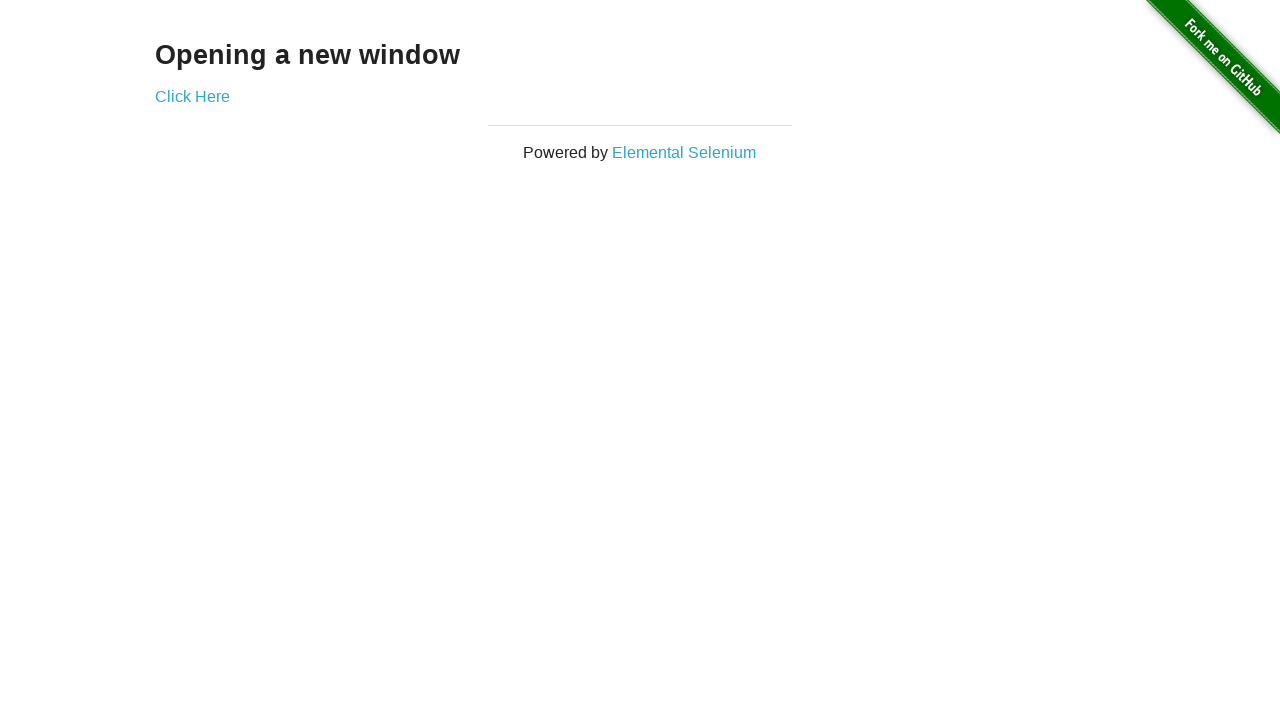

Located h3 heading element
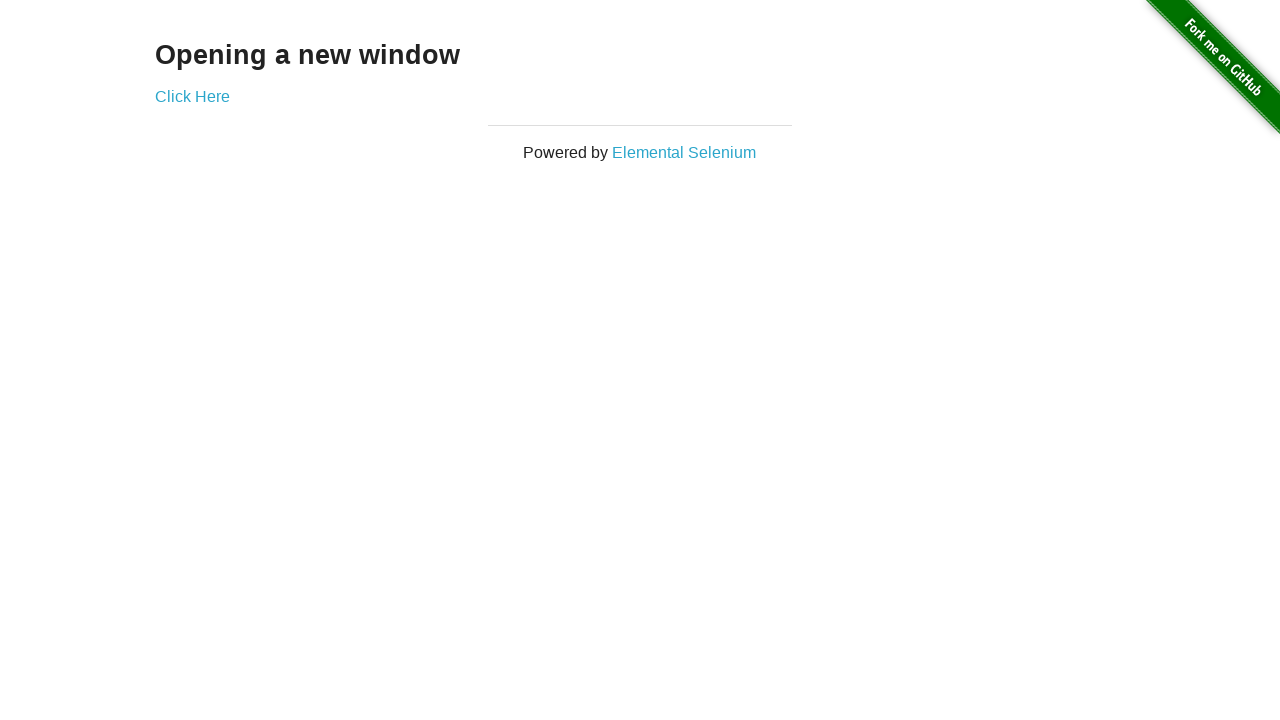

Waited for h3 heading to be present
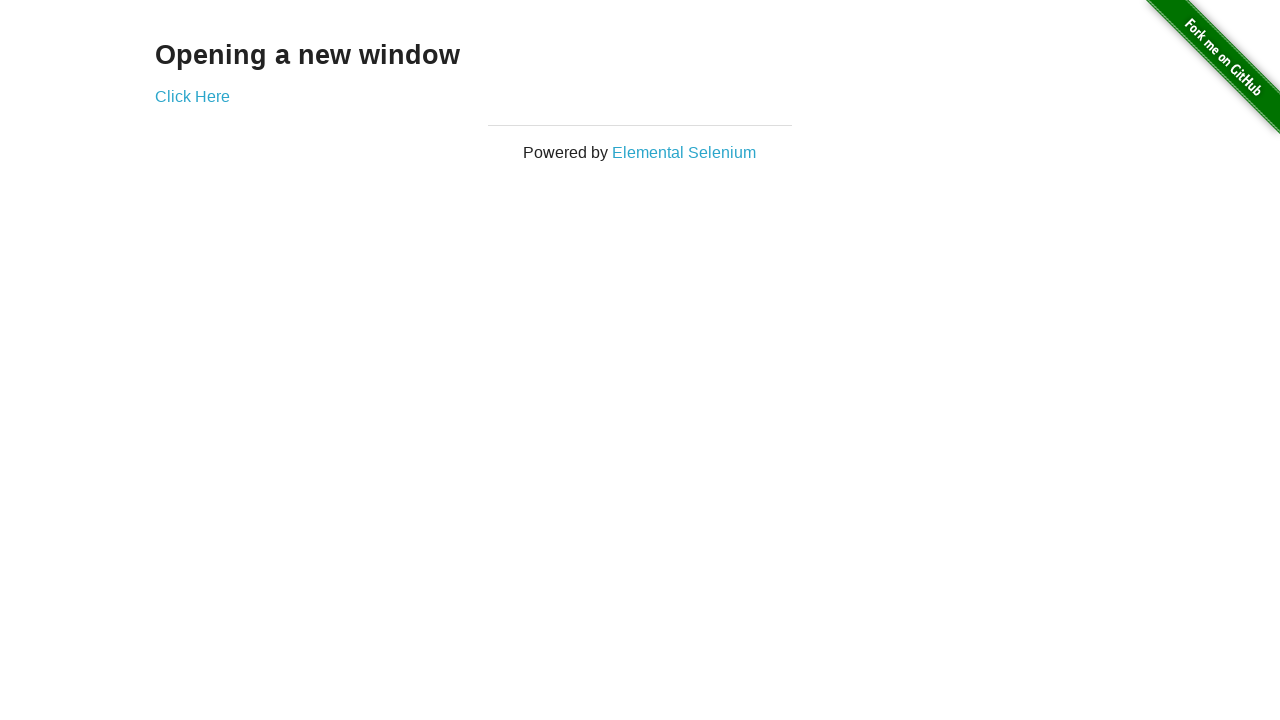

Verified h3 text is 'Opening a new window'
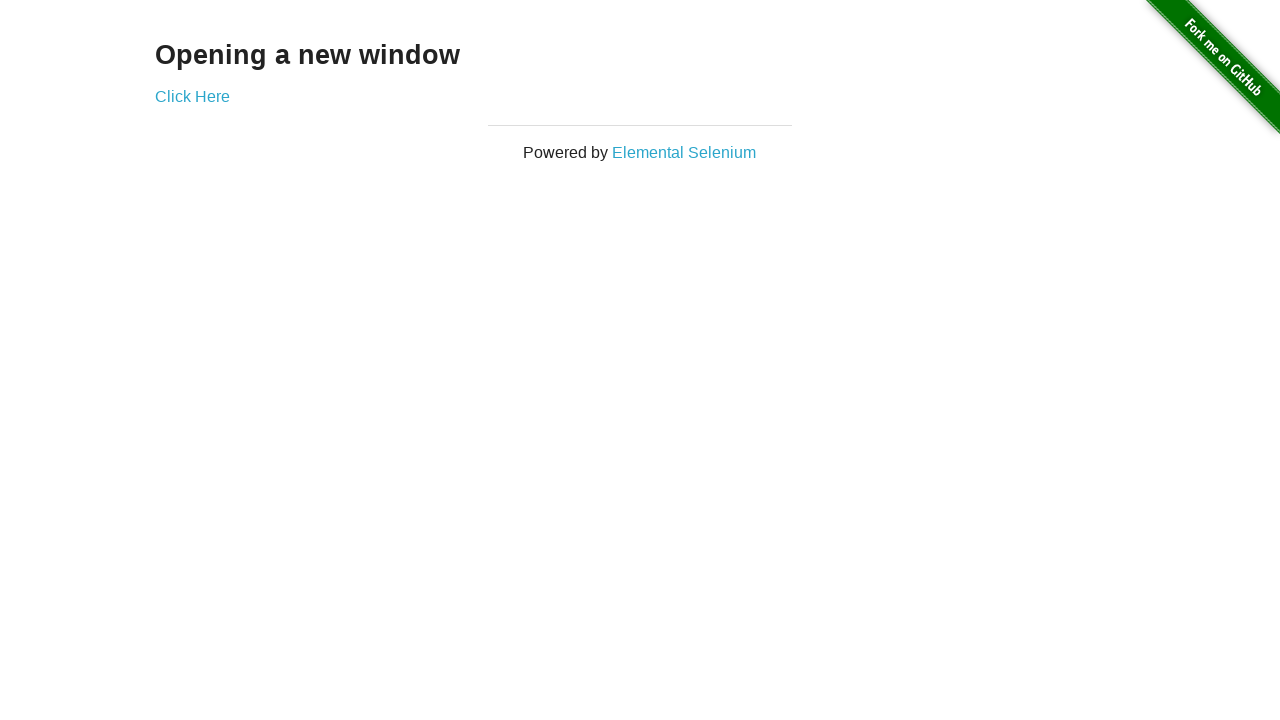

Verified page title contains 'The Internet'
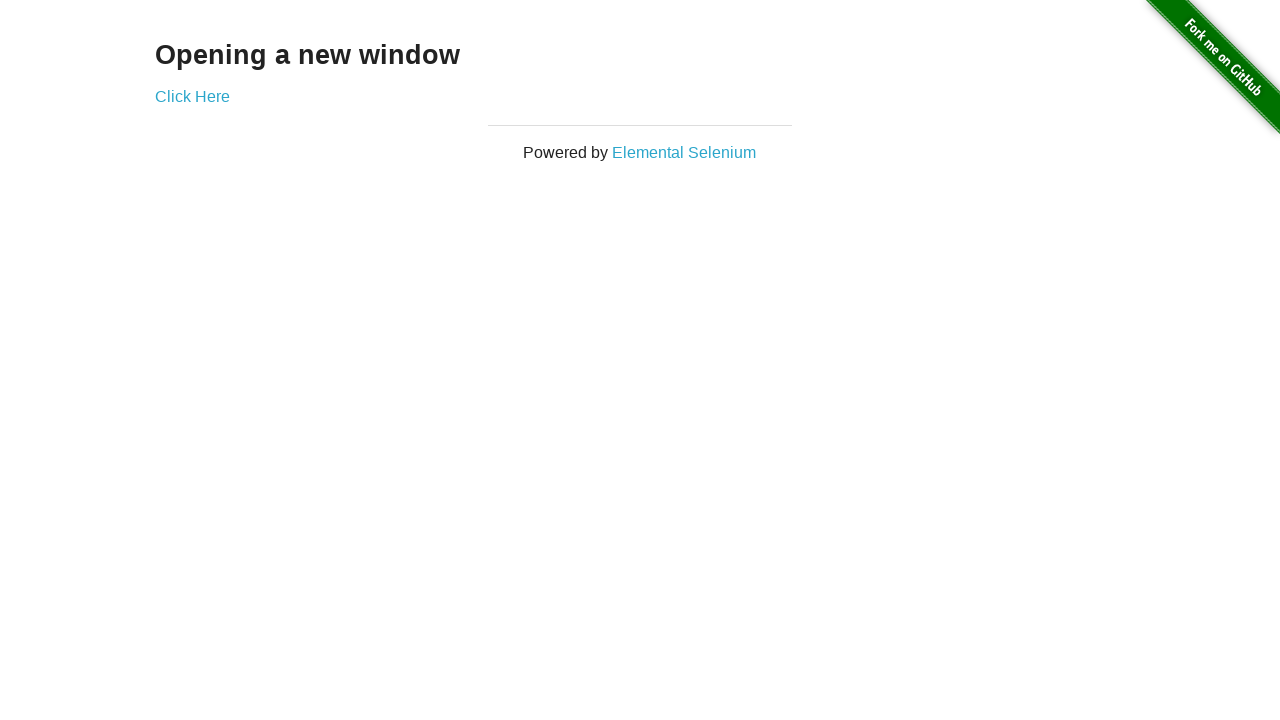

Clicked 'Click Here' link to open new window at (192, 96) on text=Click Here
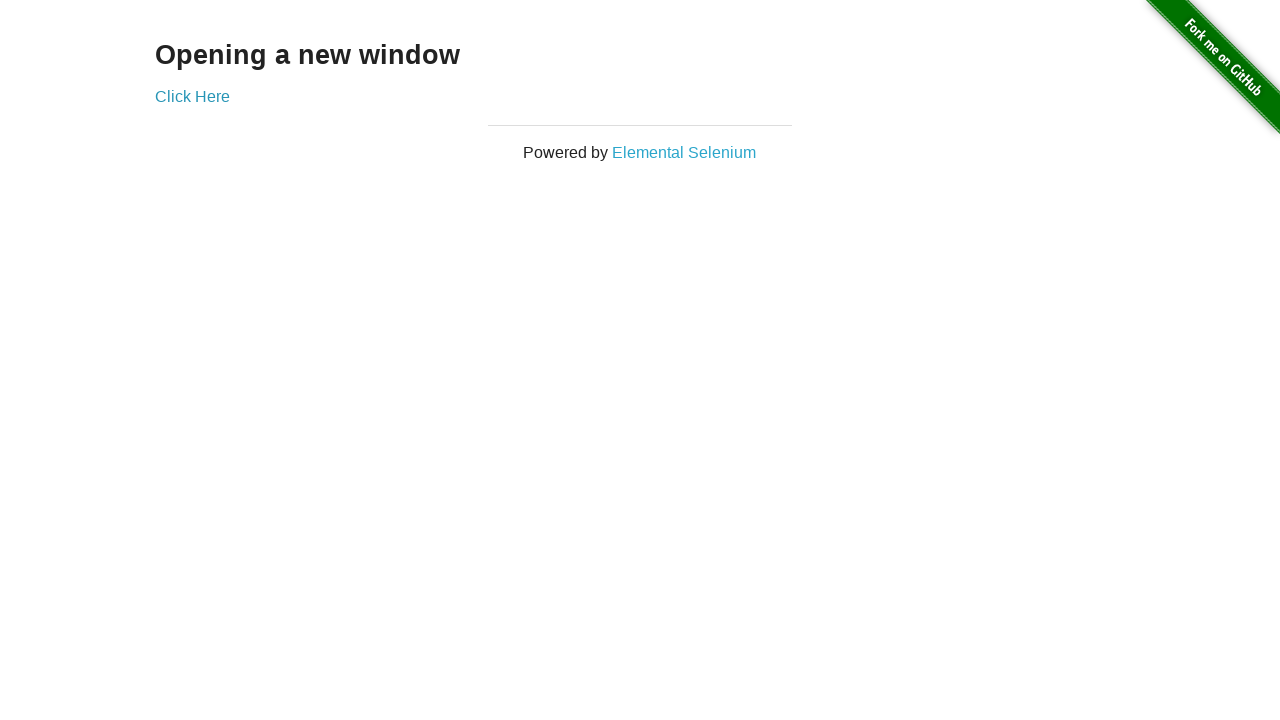

Waited 1000ms for new window/tab to open
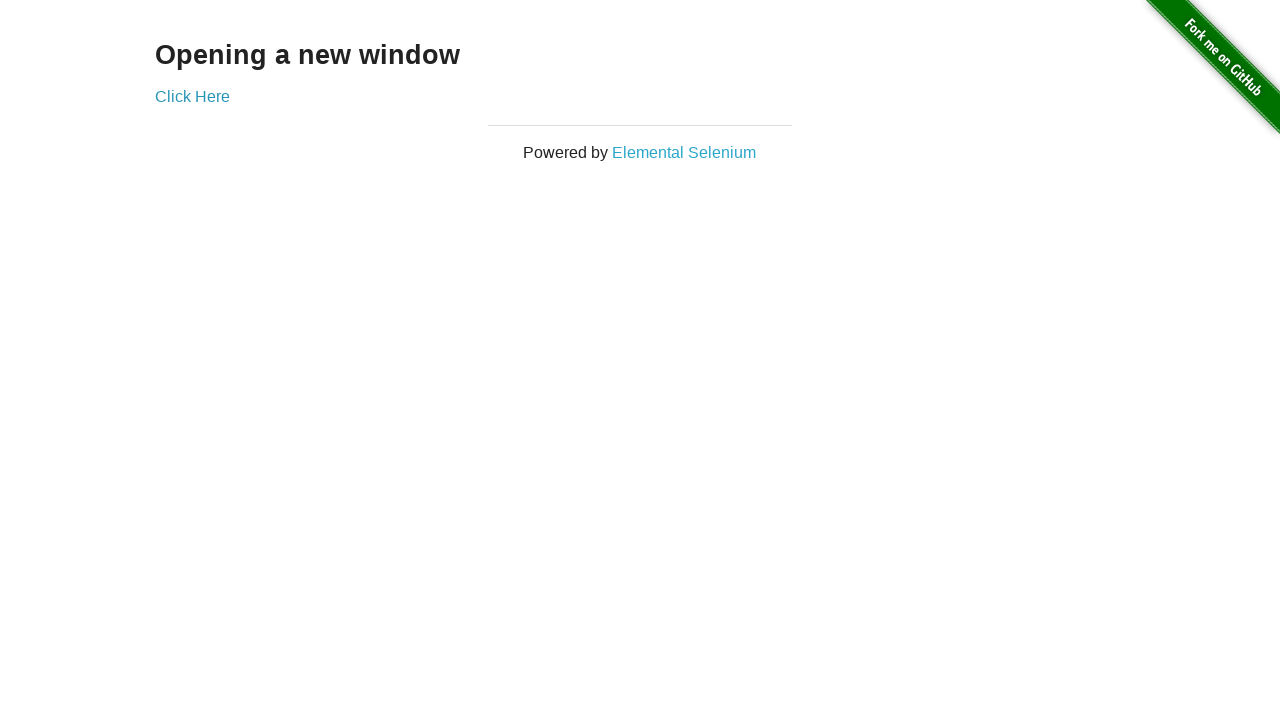

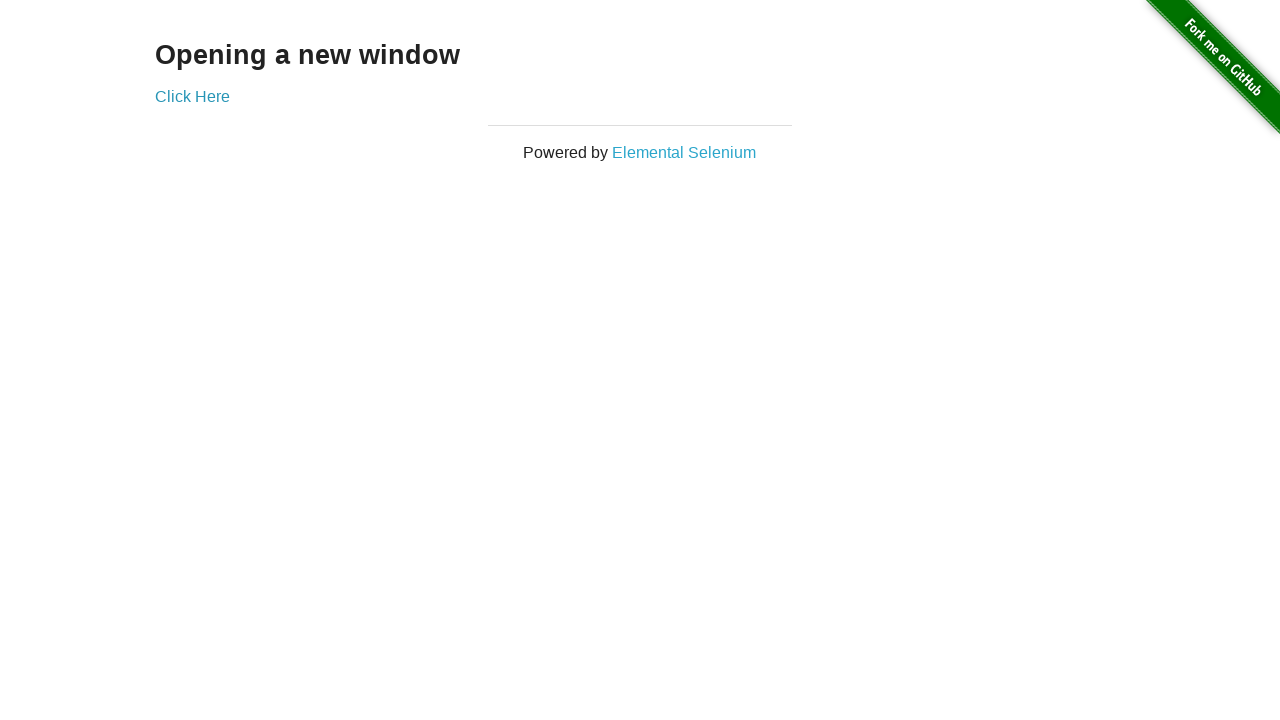